Tests navigation to the Page Object Model article by clicking Get Started, then navigating to the Guides section and clicking on Page Object Model link.

Starting URL: https://playwright.dev

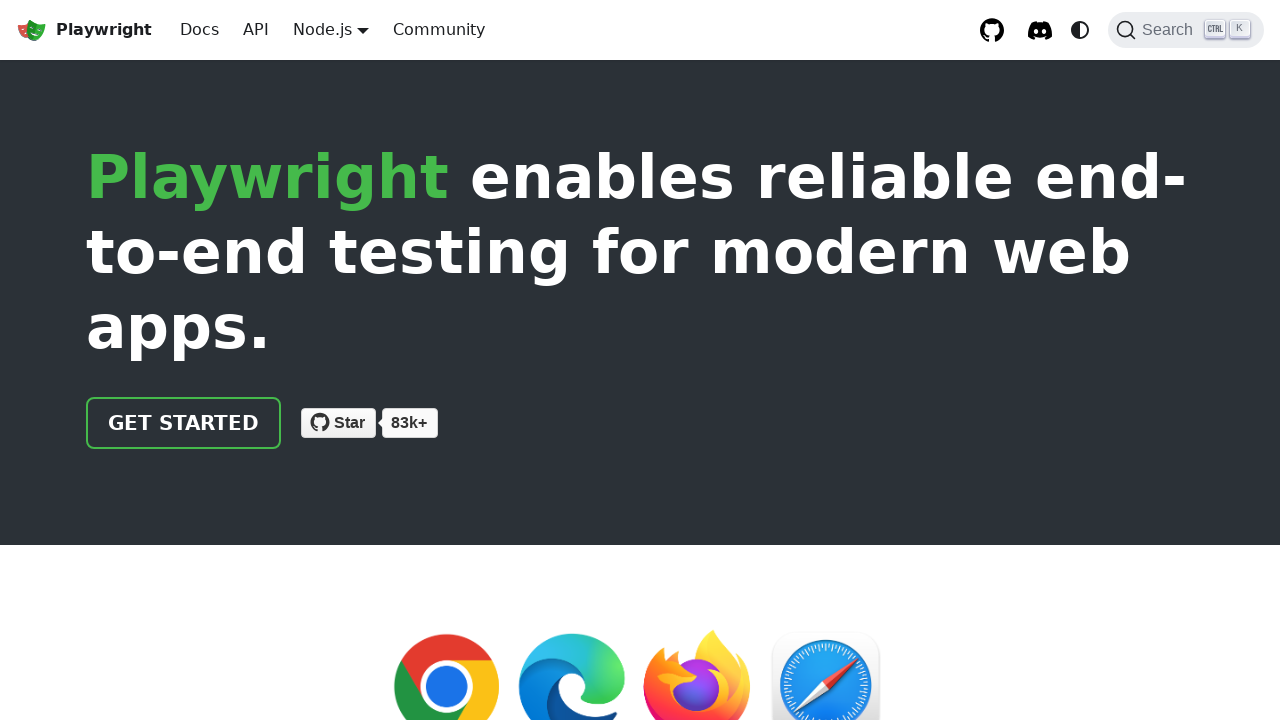

Clicked 'Get started' link at (184, 423) on a >> internal:has-text="Get started"i >> nth=0
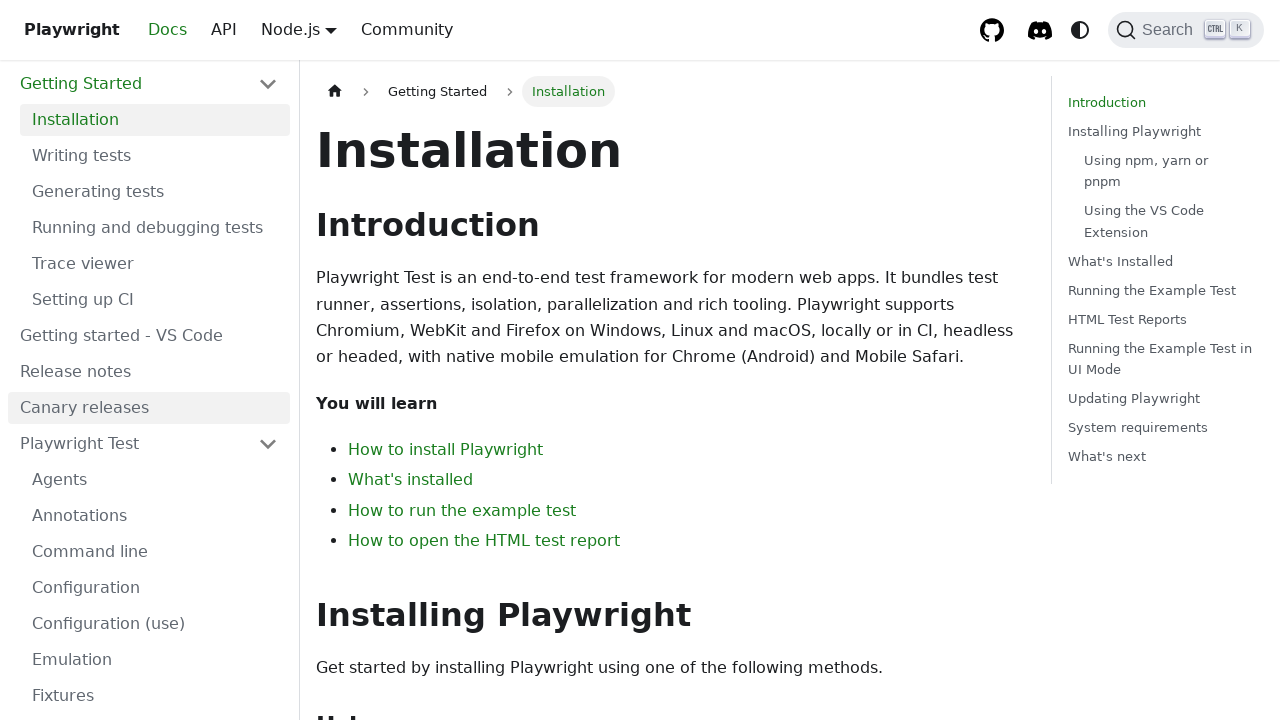

Installation header became visible
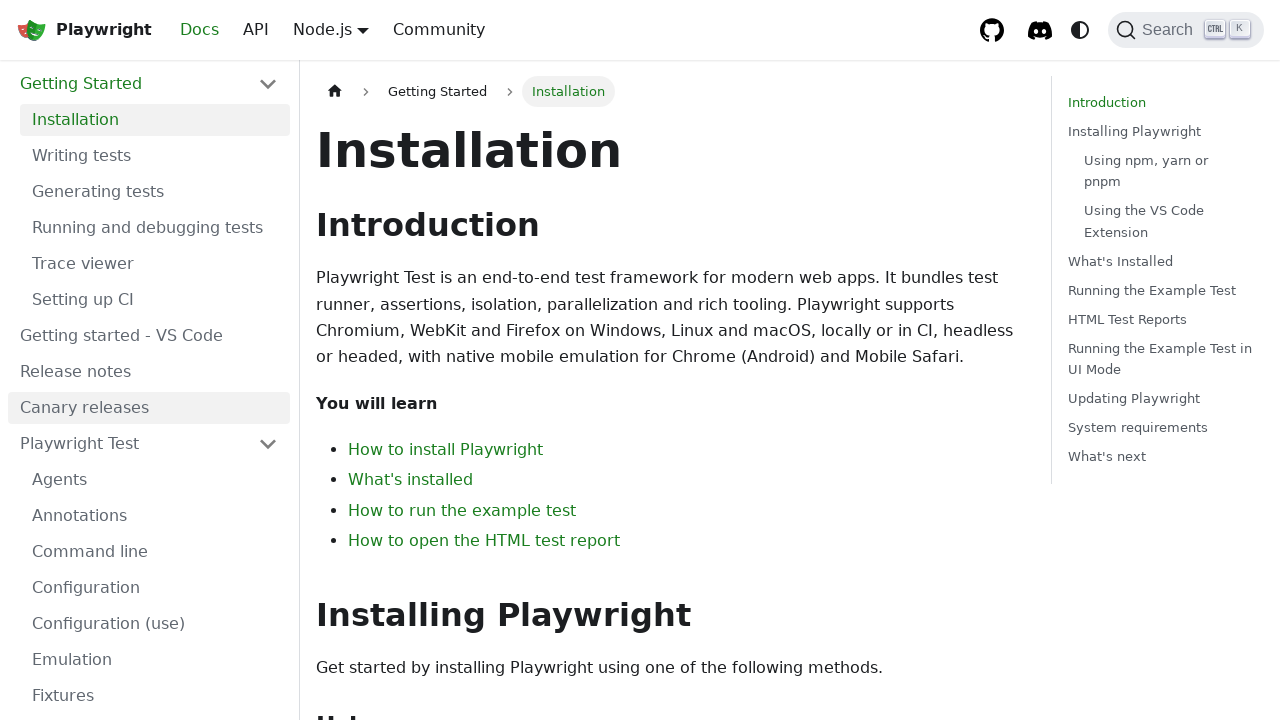

Clicked 'Page Object Model' link in Guides section at (155, 390) on li >> internal:has-text="Guides"i >> a >> internal:has-text="Page Object Model"i
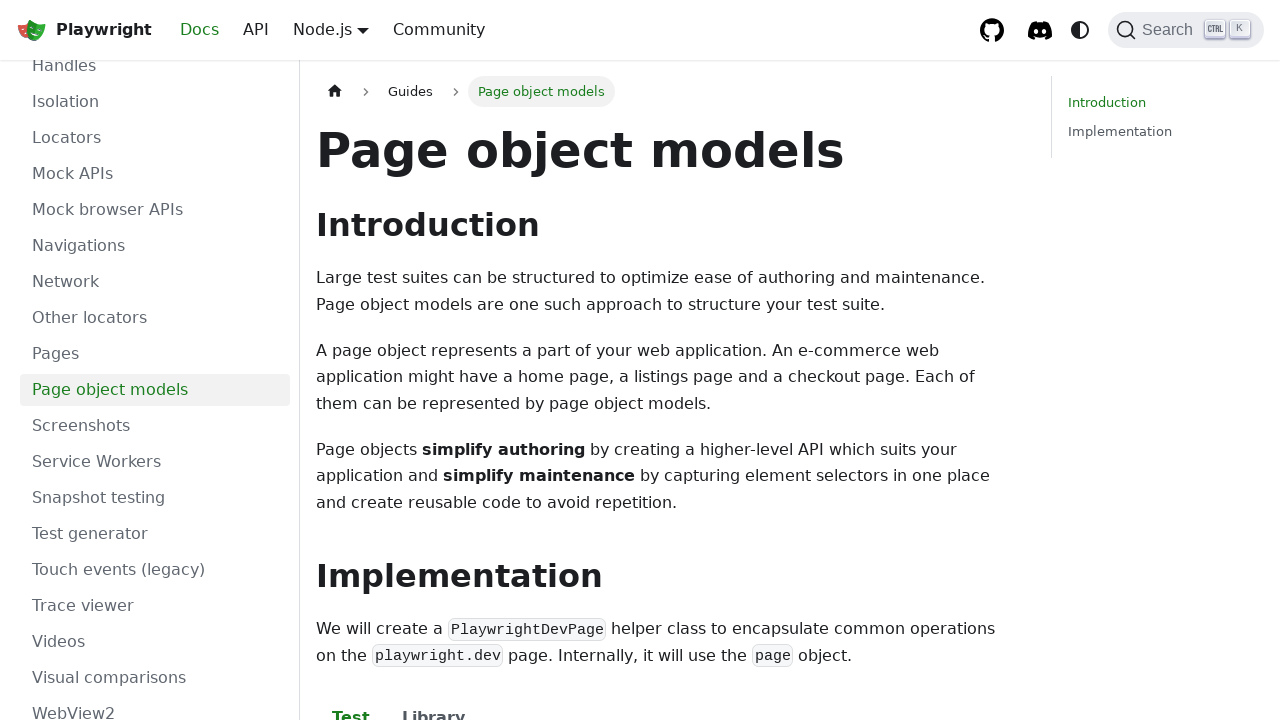

Page Object Model article loaded
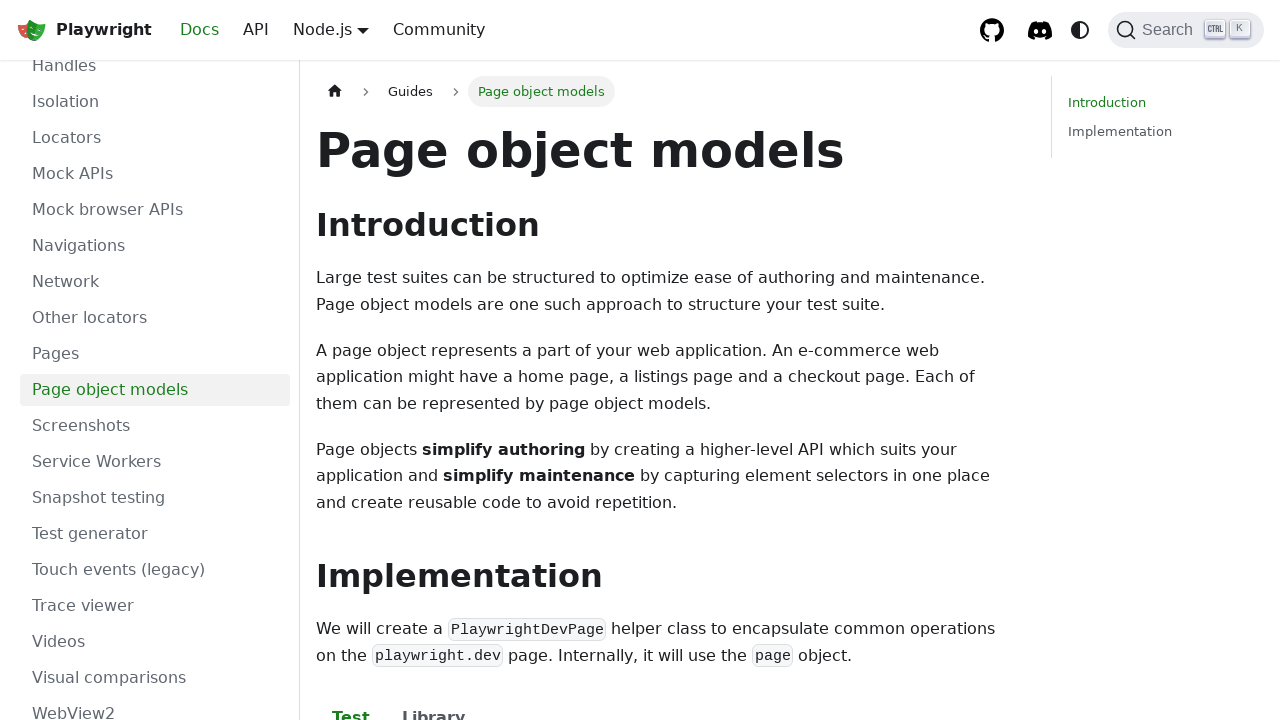

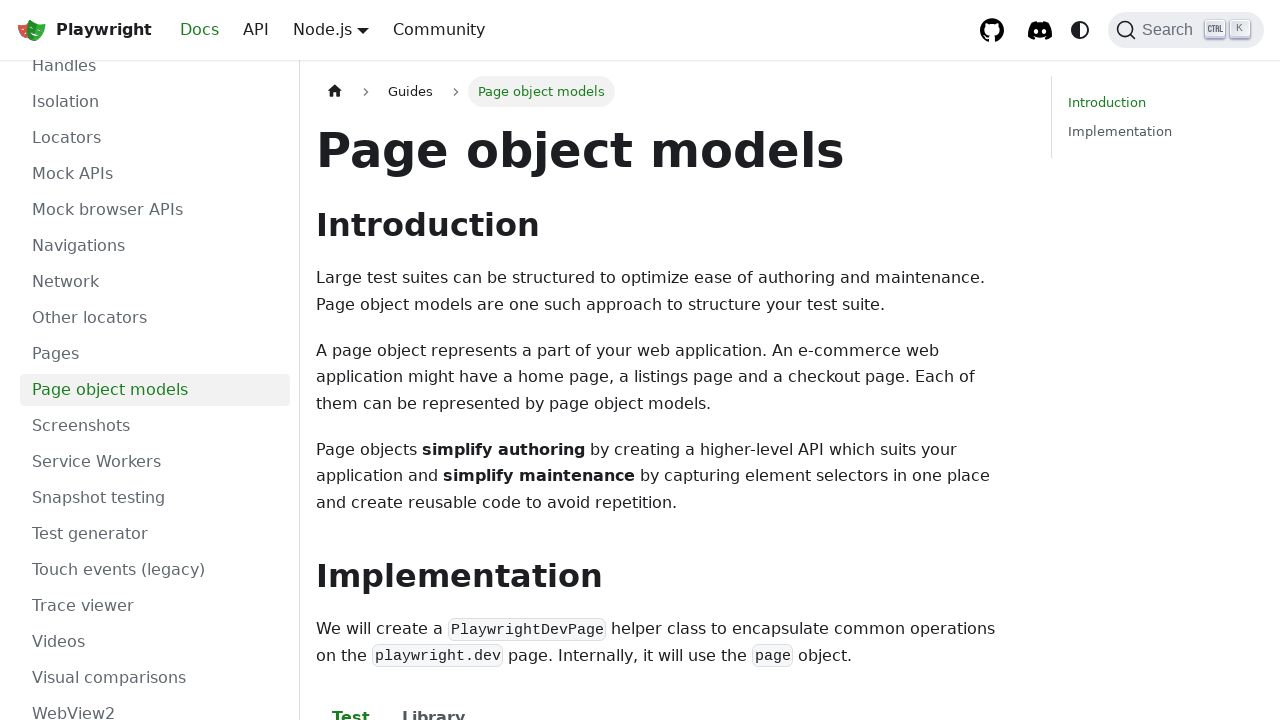